Tests the cart functionality by navigating to cart, opening the place order modal, filling in order details, and completing the purchase

Starting URL: https://www.demoblaze.com/index.html

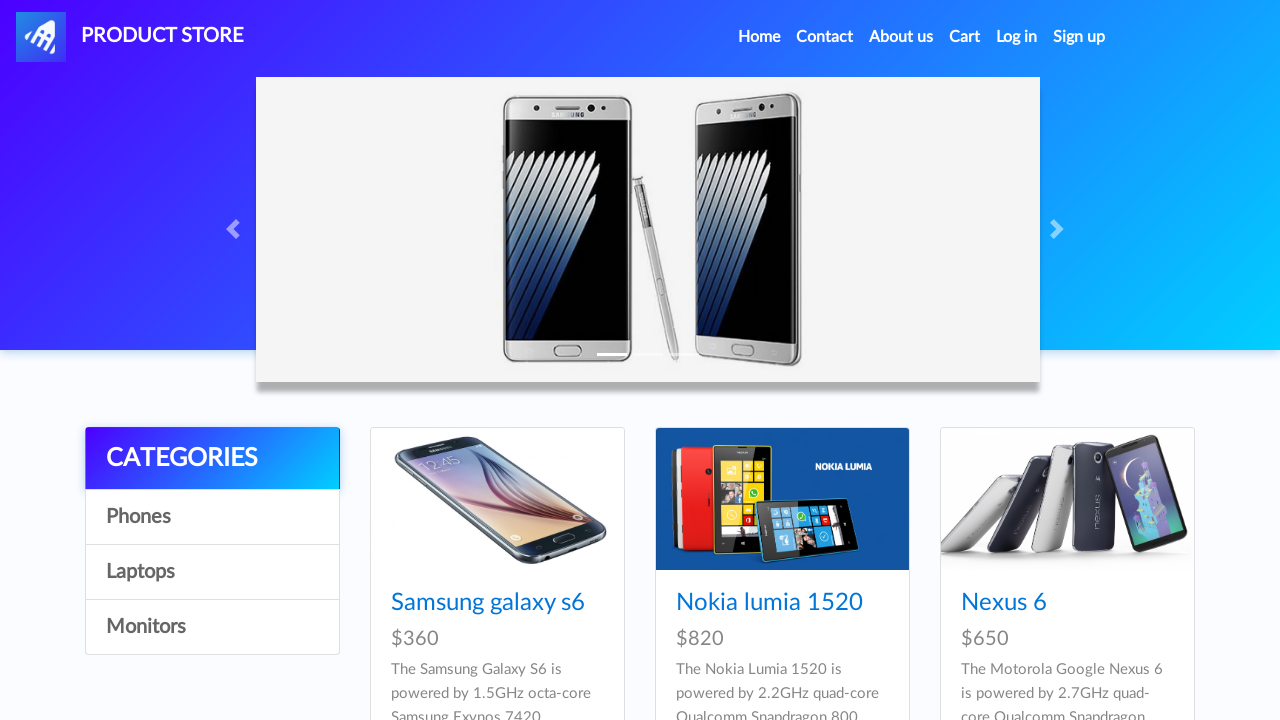

Clicked on Cart link at (965, 37) on #cartur
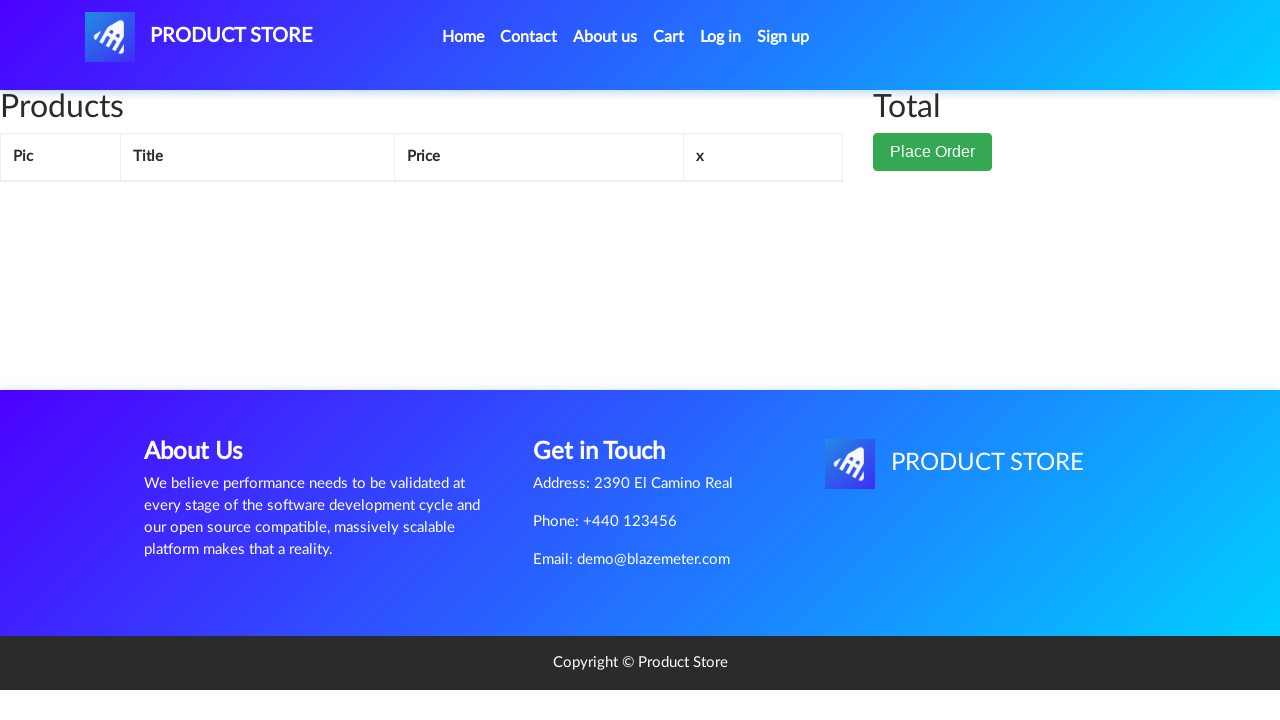

Cart page loaded successfully
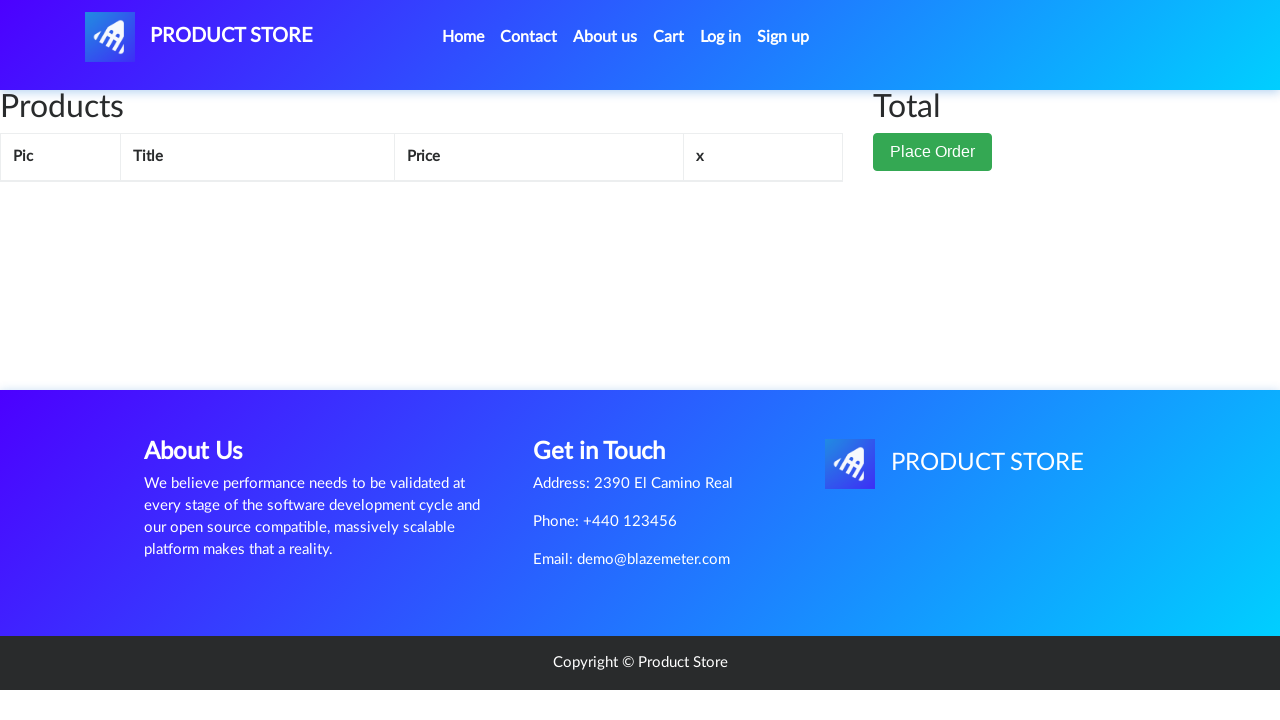

Clicked Place Order button at (933, 152) on button[data-target="#orderModal"]
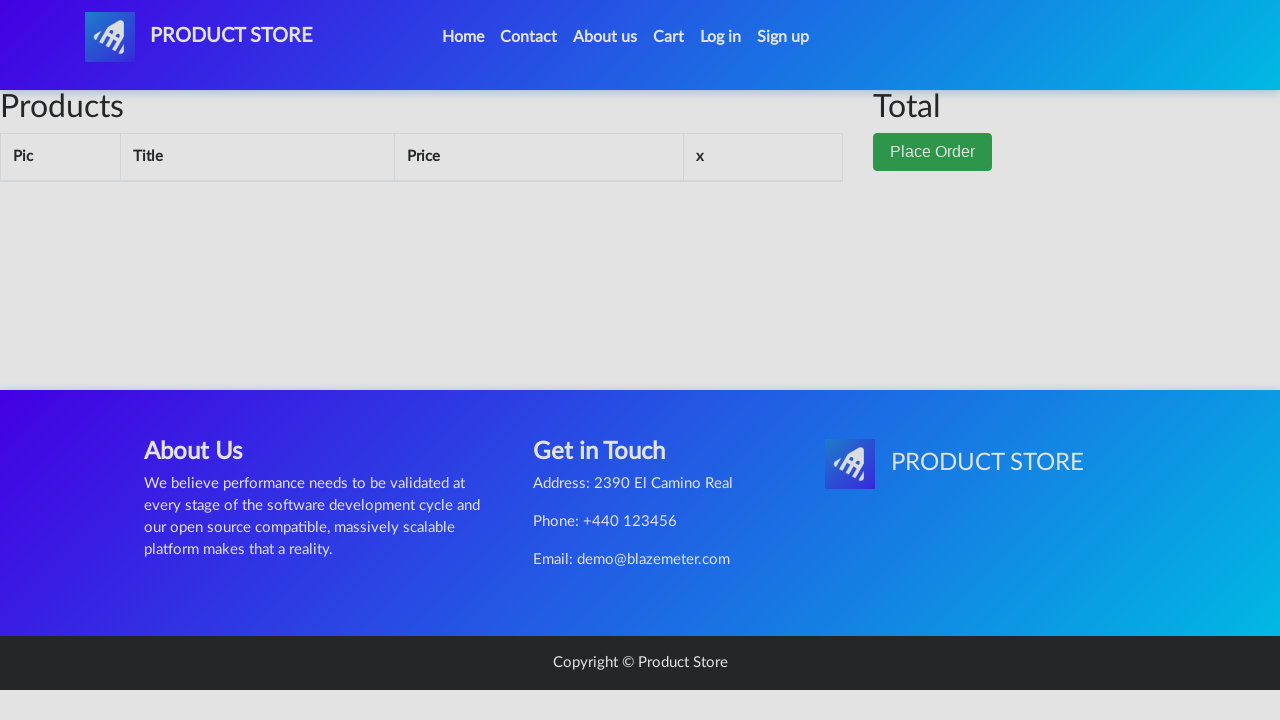

Order modal appeared
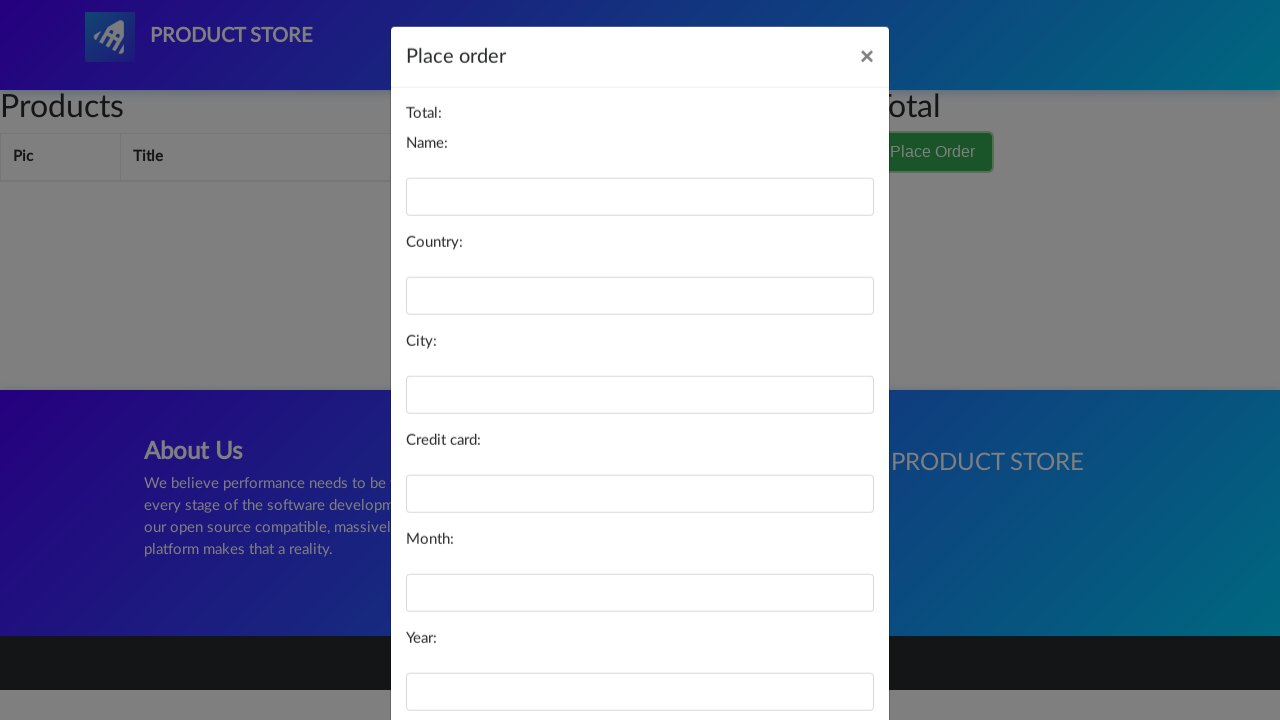

Filled in name field with 'Michael Johnson' on #name
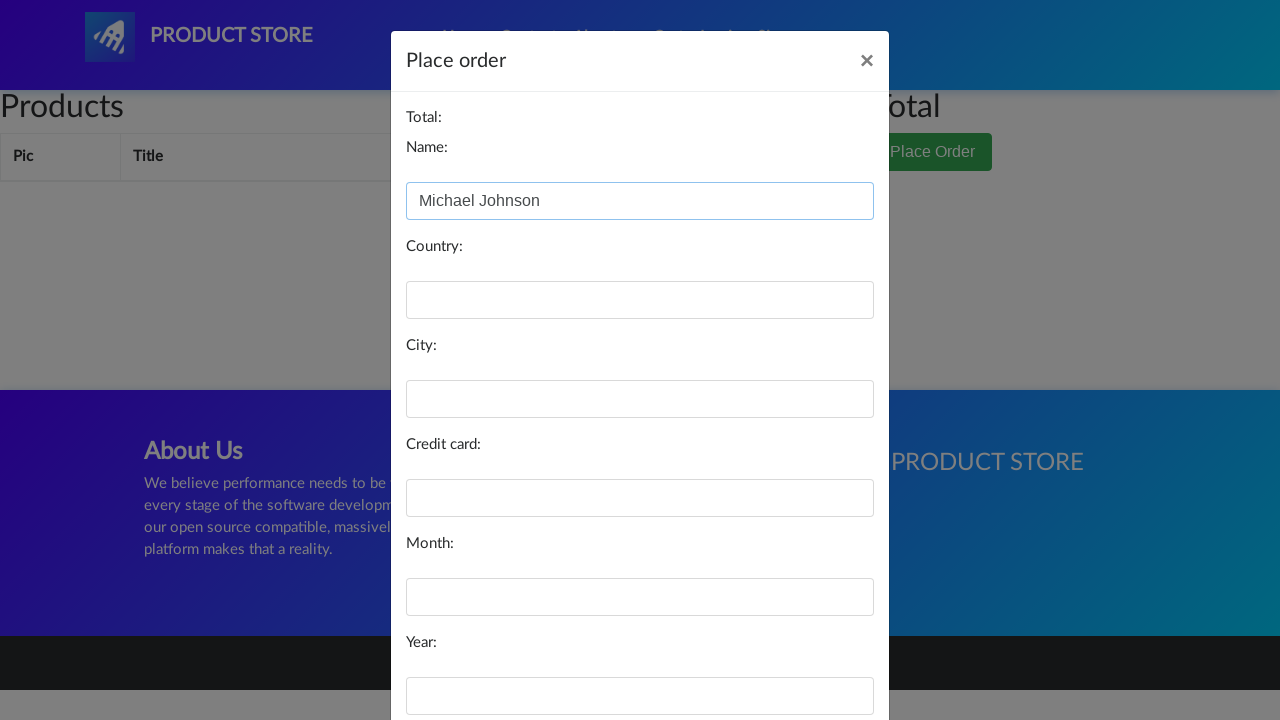

Filled in country field with 'United States' on #country
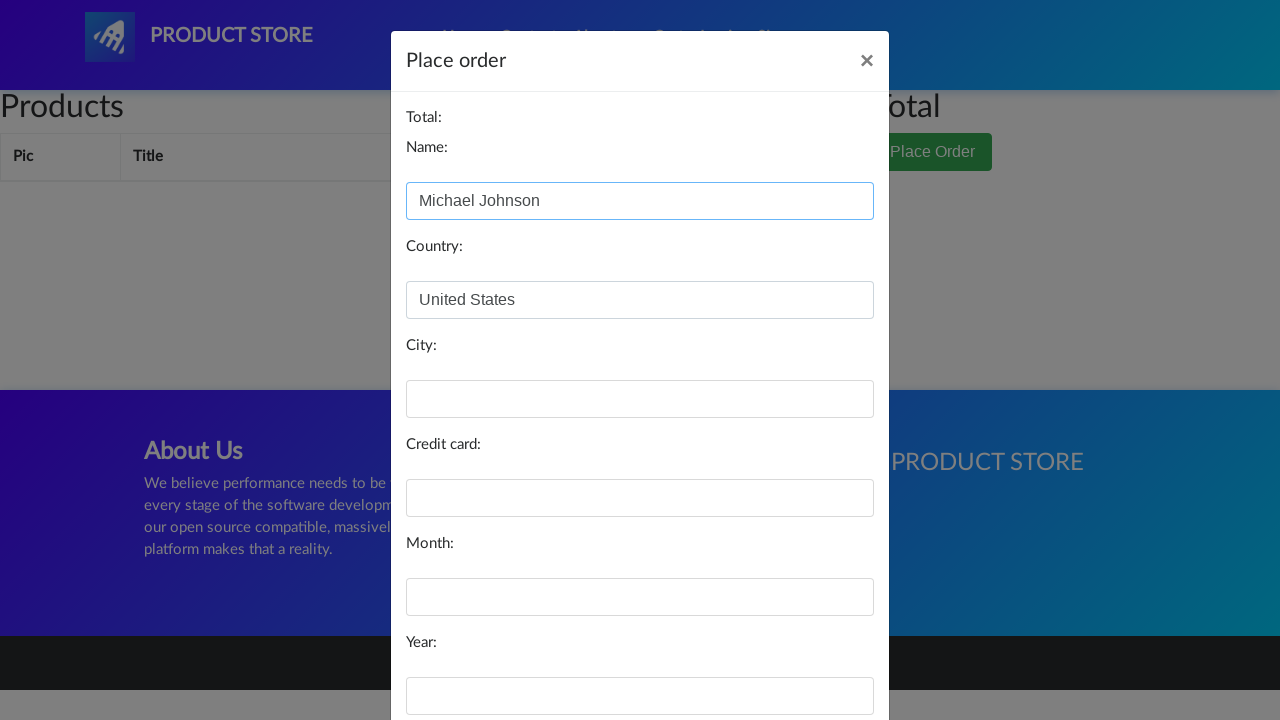

Filled in city field with 'New York' on #city
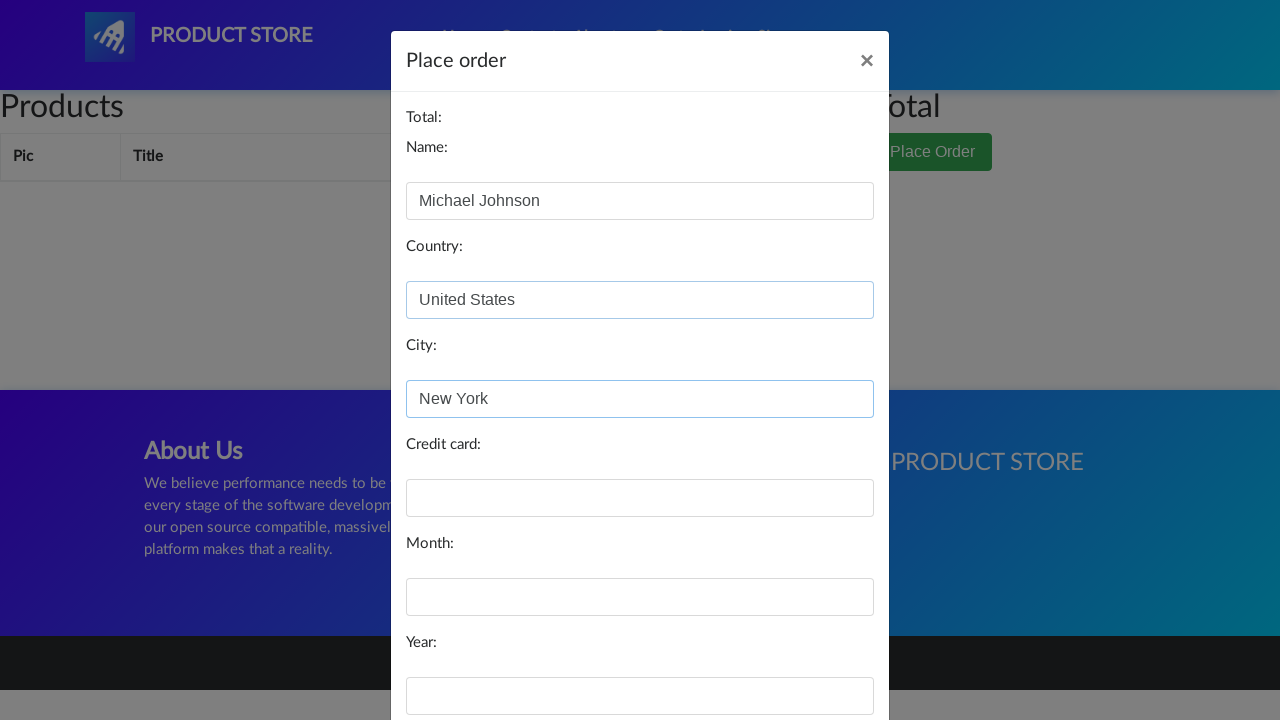

Filled in credit card field on #card
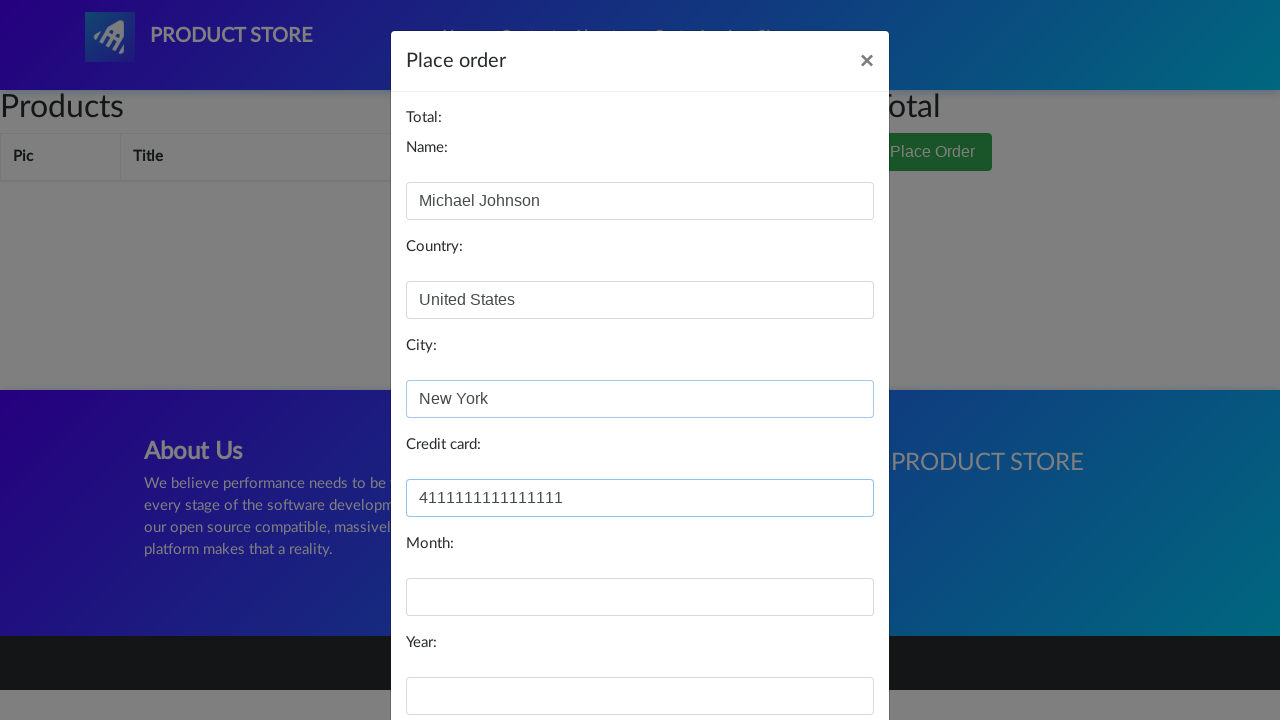

Filled in month field with '12' on #month
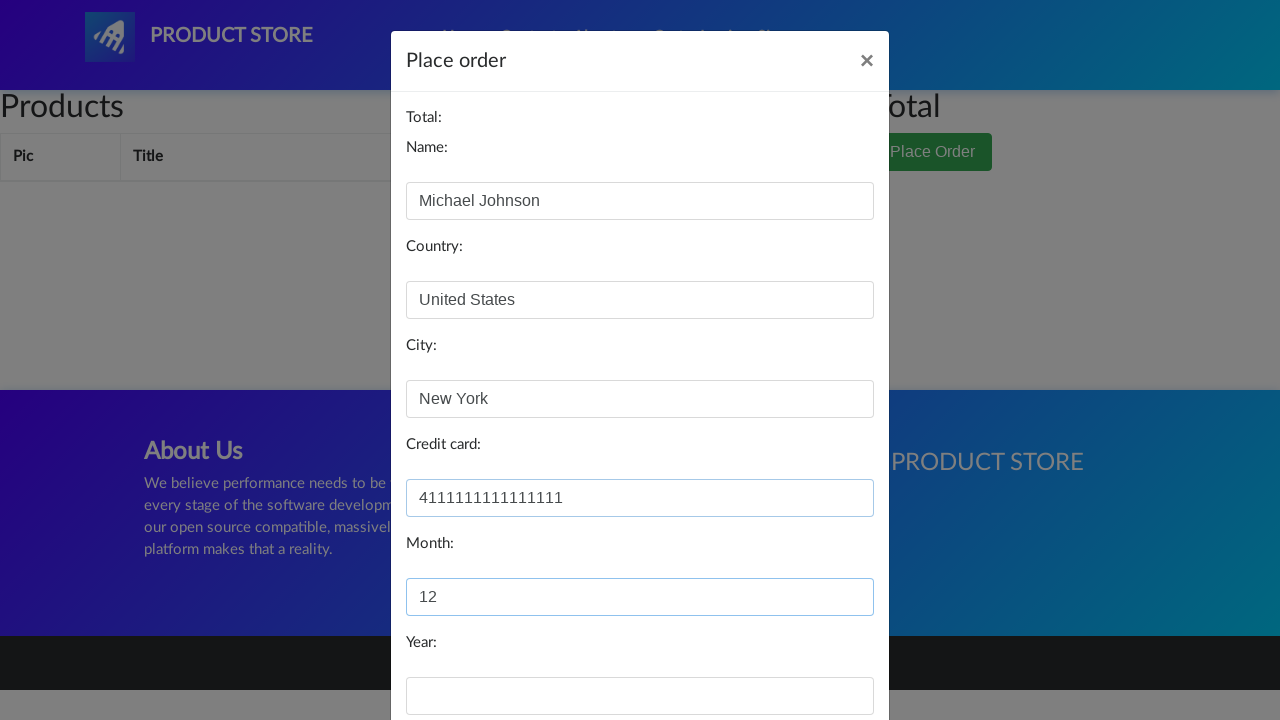

Filled in year field with '2025' on #year
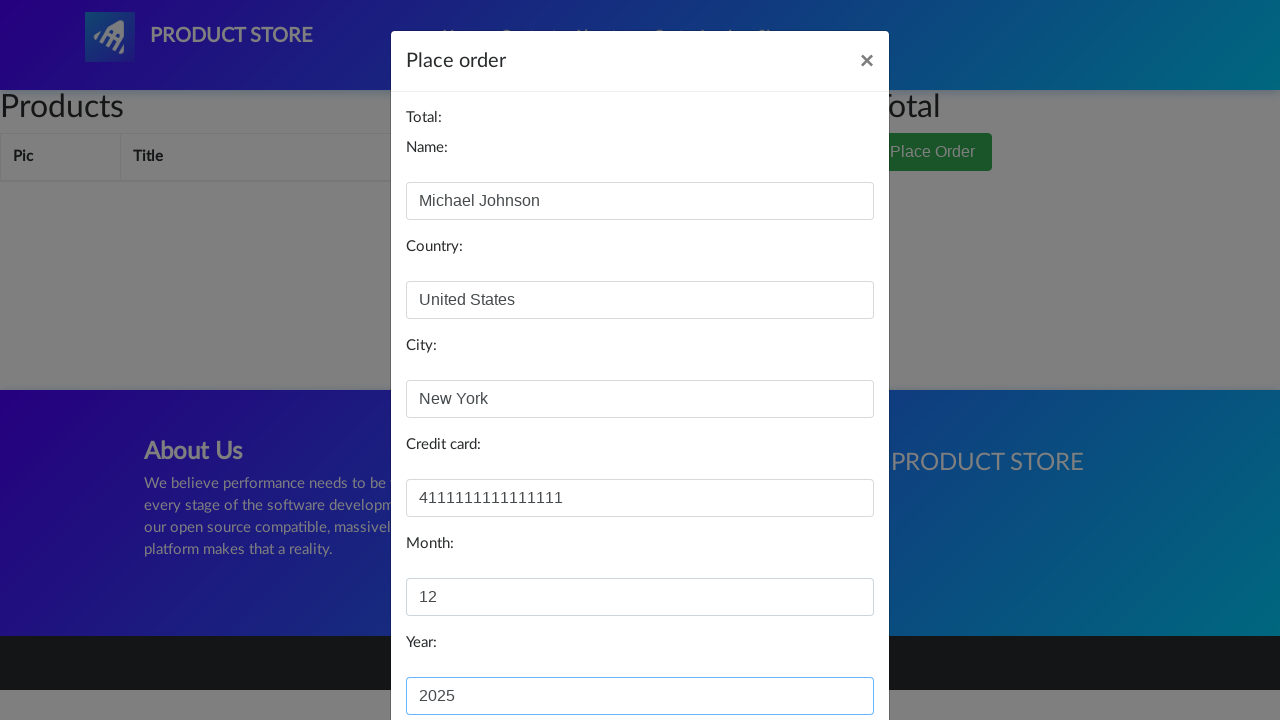

Clicked Purchase button to complete order at (823, 655) on button[onclick="purchaseOrder()"]
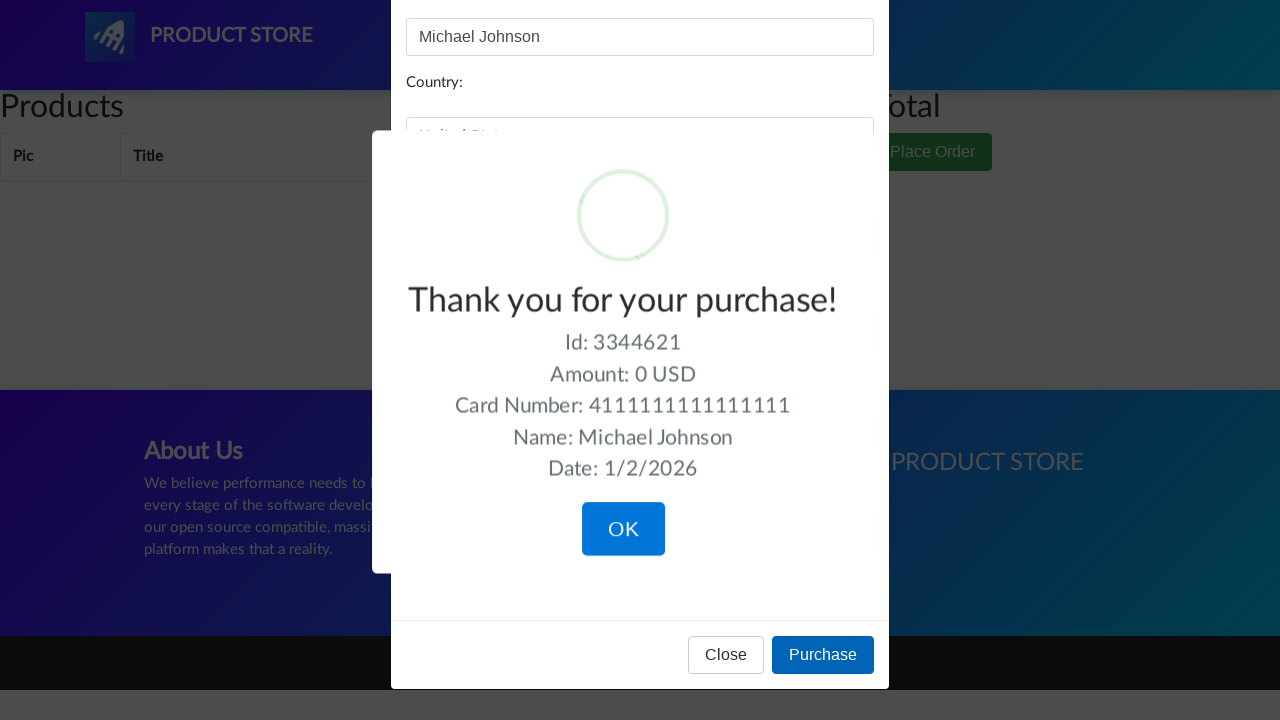

Order confirmation dialog appeared
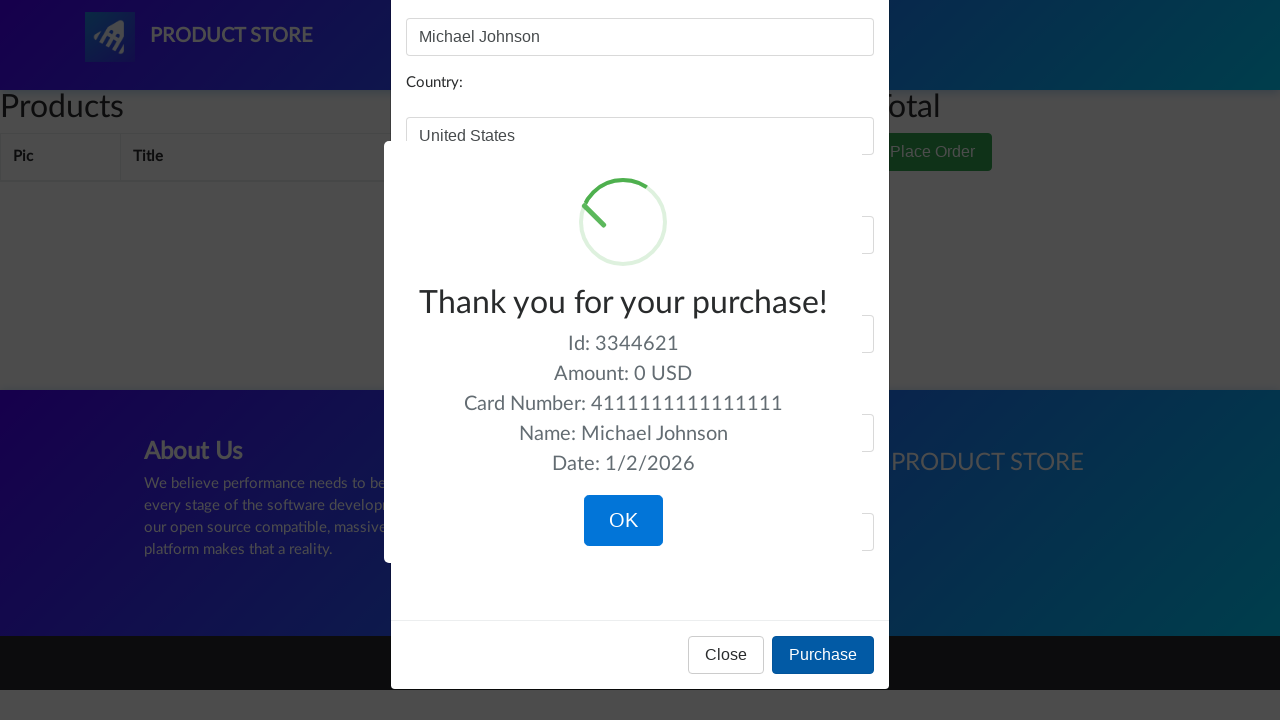

Clicked OK button on confirmation dialog to complete purchase at (623, 521) on button[tabindex="1"]
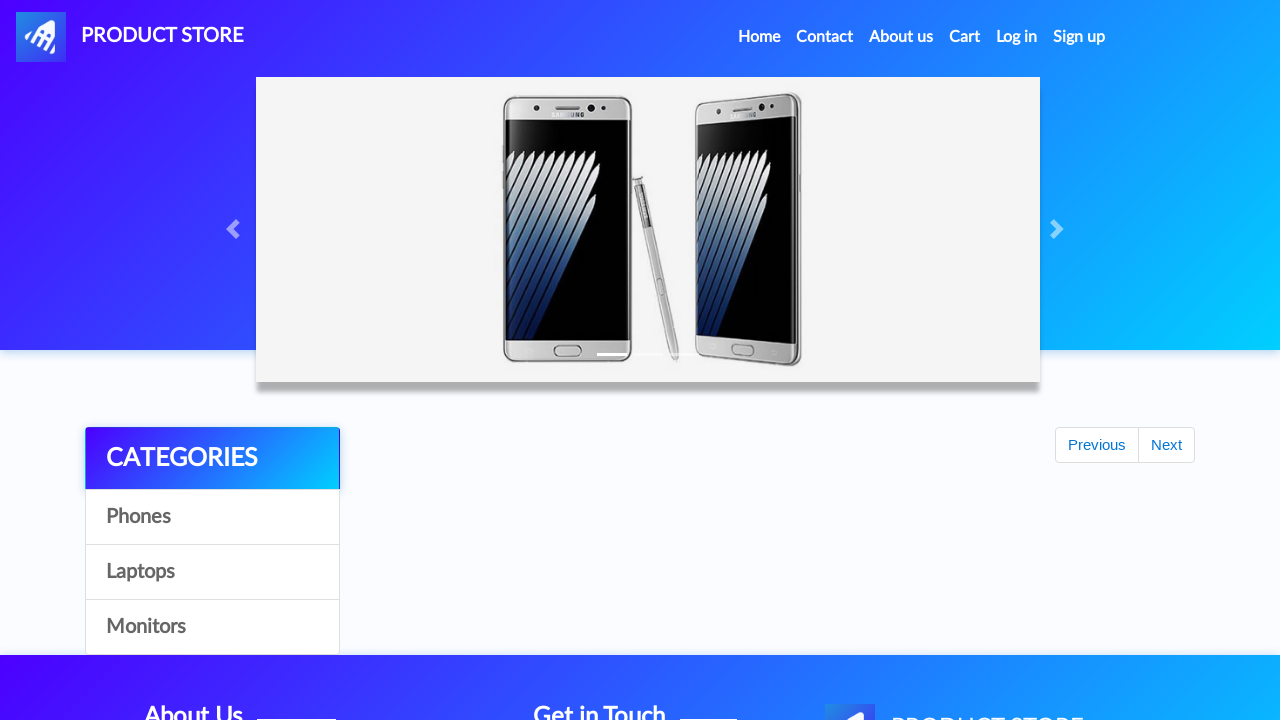

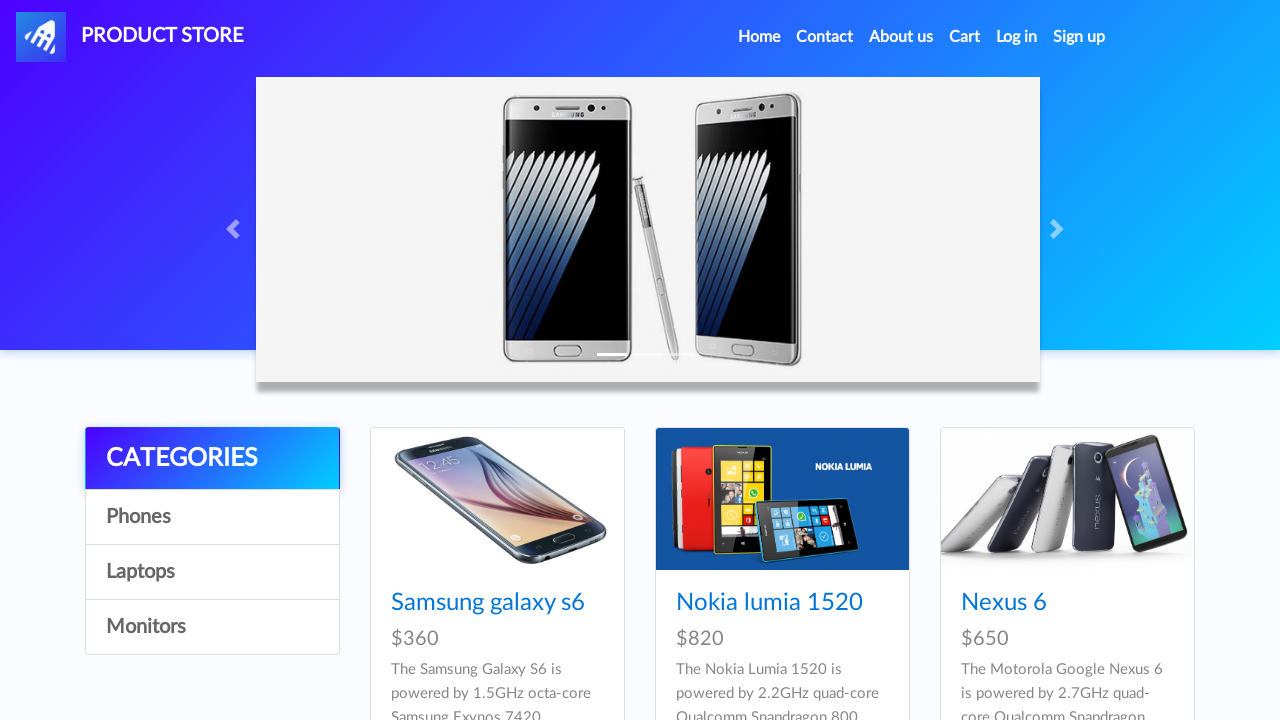